Tests an explicit wait scenario where the script waits for a price element to show '$100', then clicks a book button, calculates a mathematical value based on displayed input, fills in the answer, and submits the form.

Starting URL: http://suninjuly.github.io/explicit_wait2.html

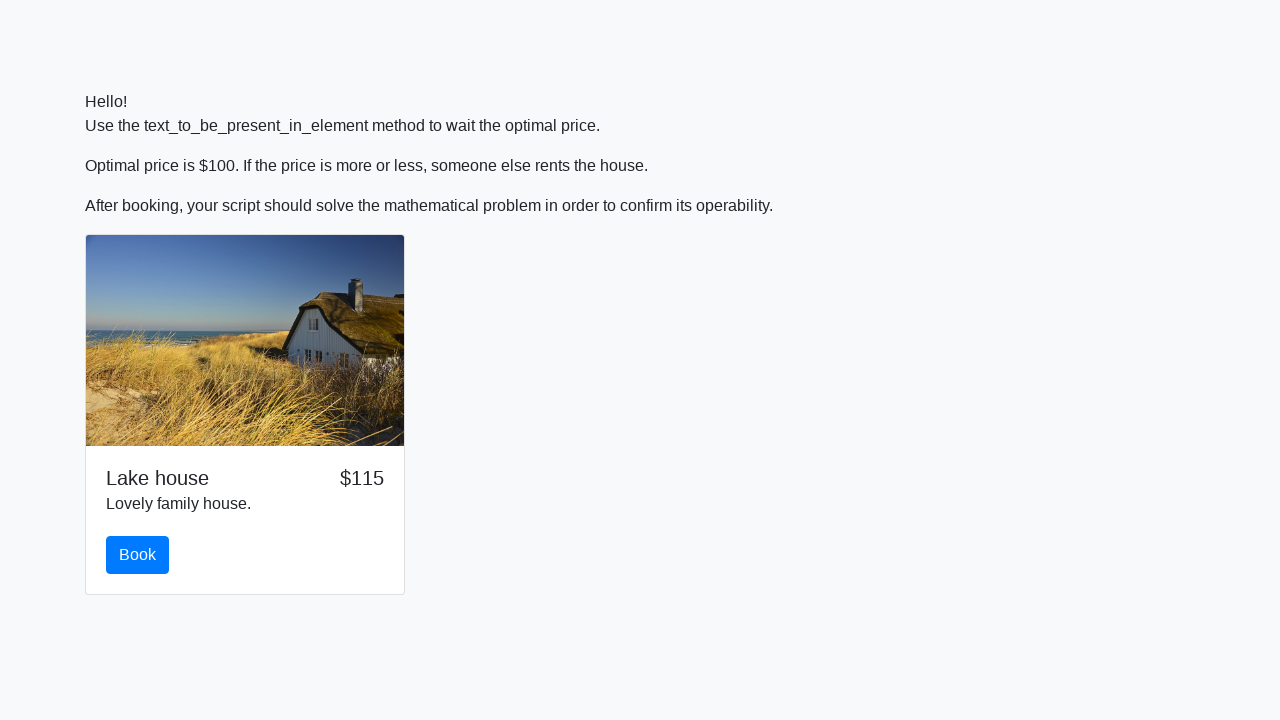

Waited for price element to display '$100'
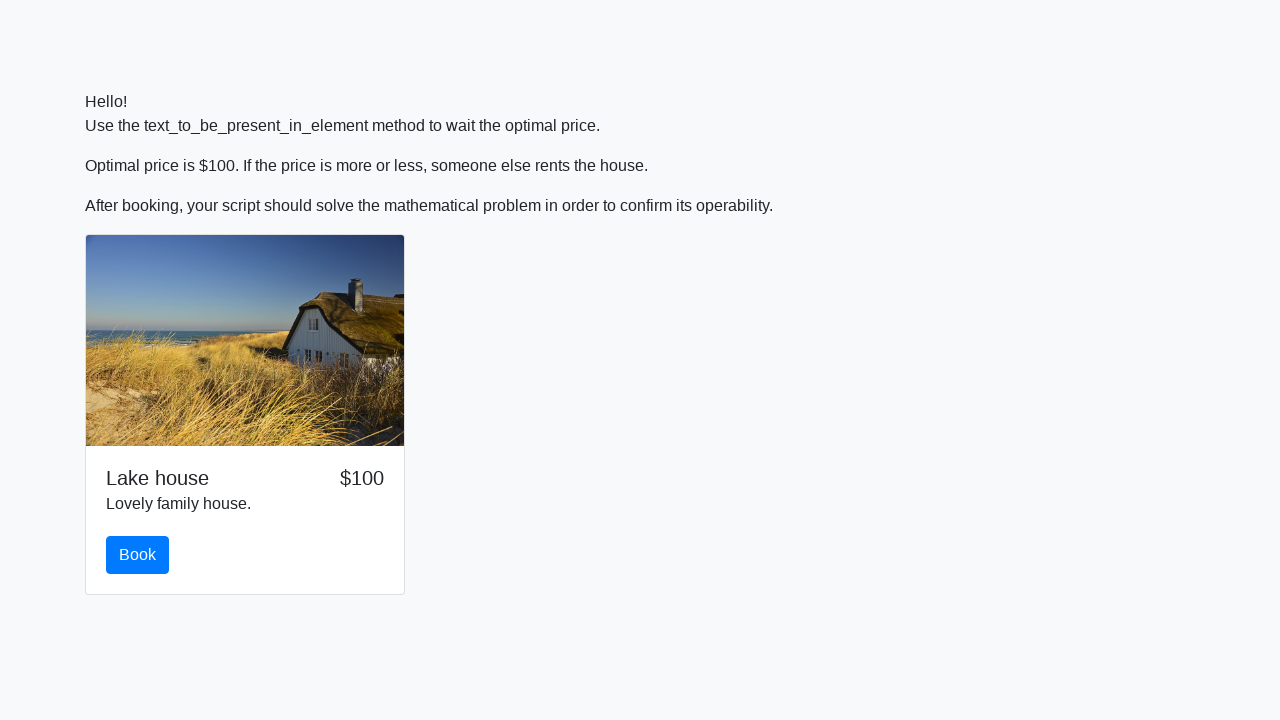

Clicked the book button at (138, 555) on #book
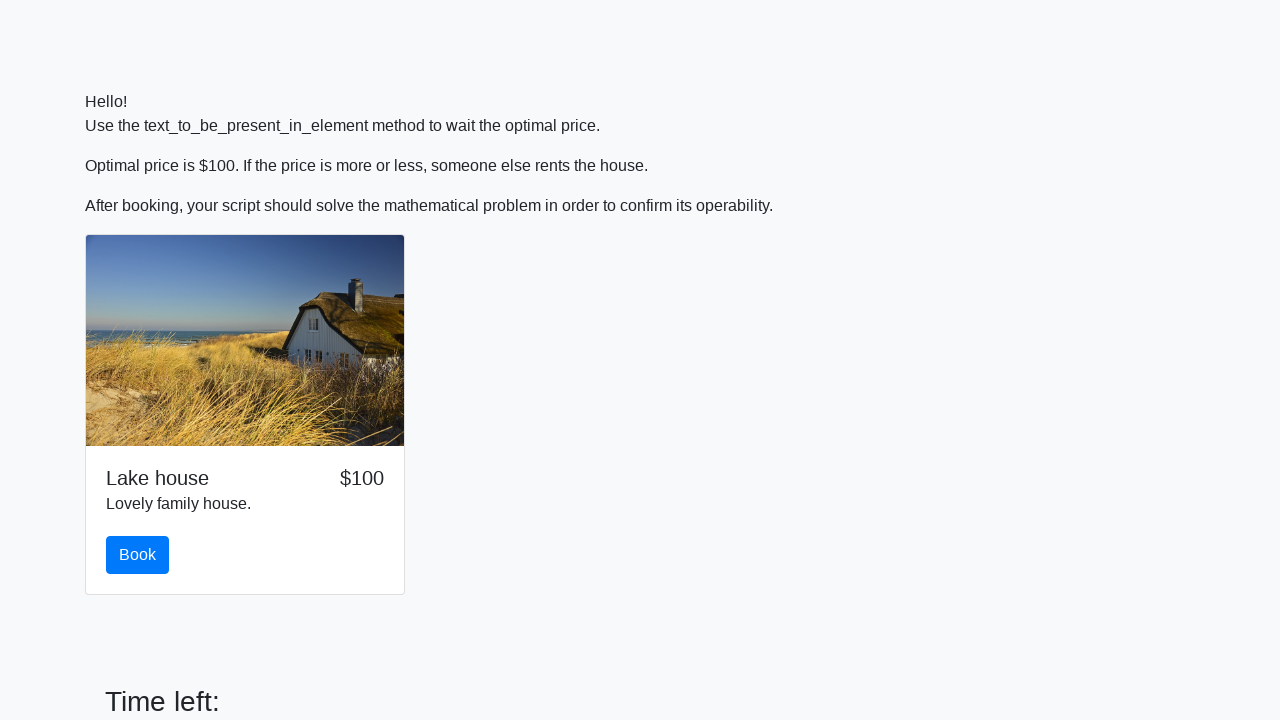

Retrieved input value: 869
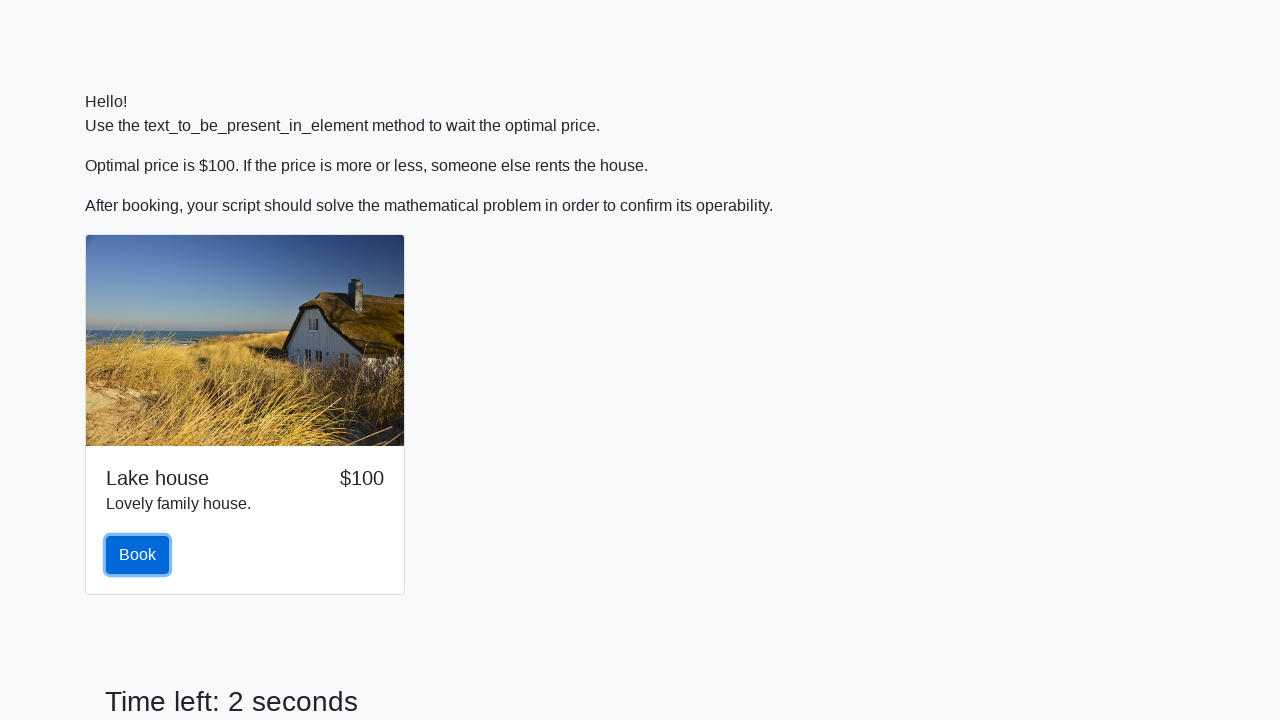

Calculated answer: 2.422498211945672
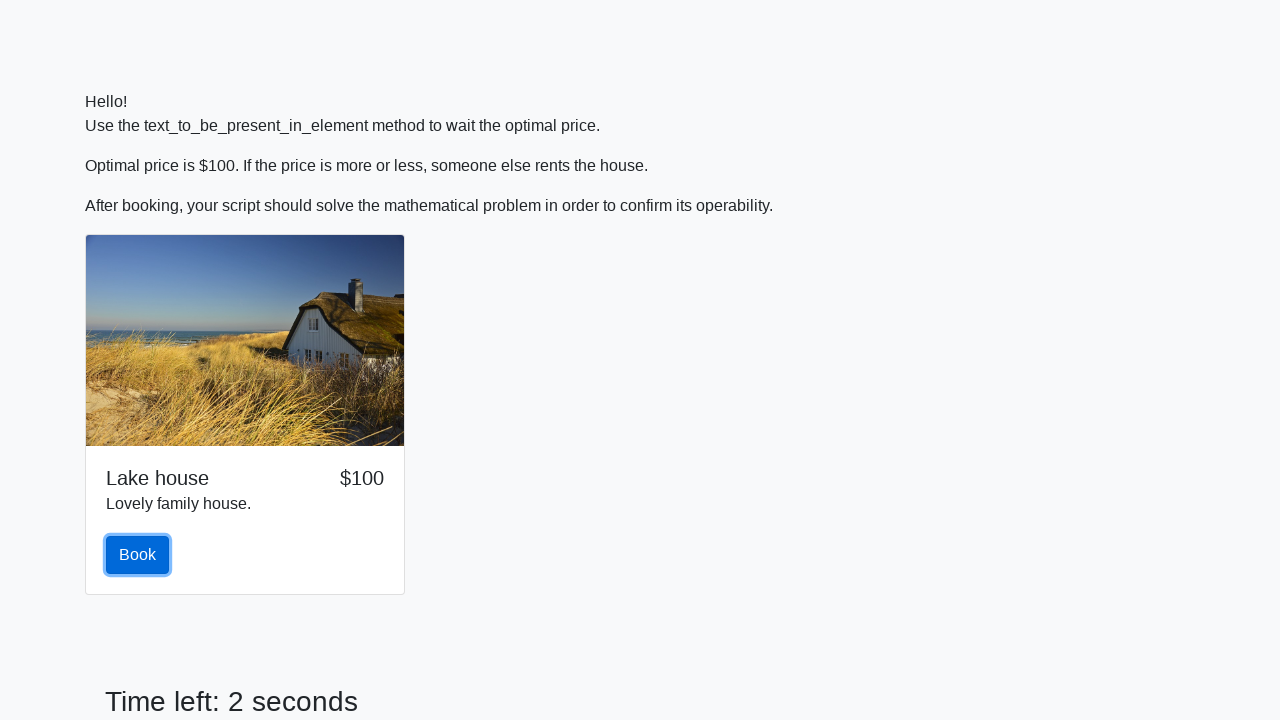

Filled answer field with calculated value: 2.422498211945672 on #answer
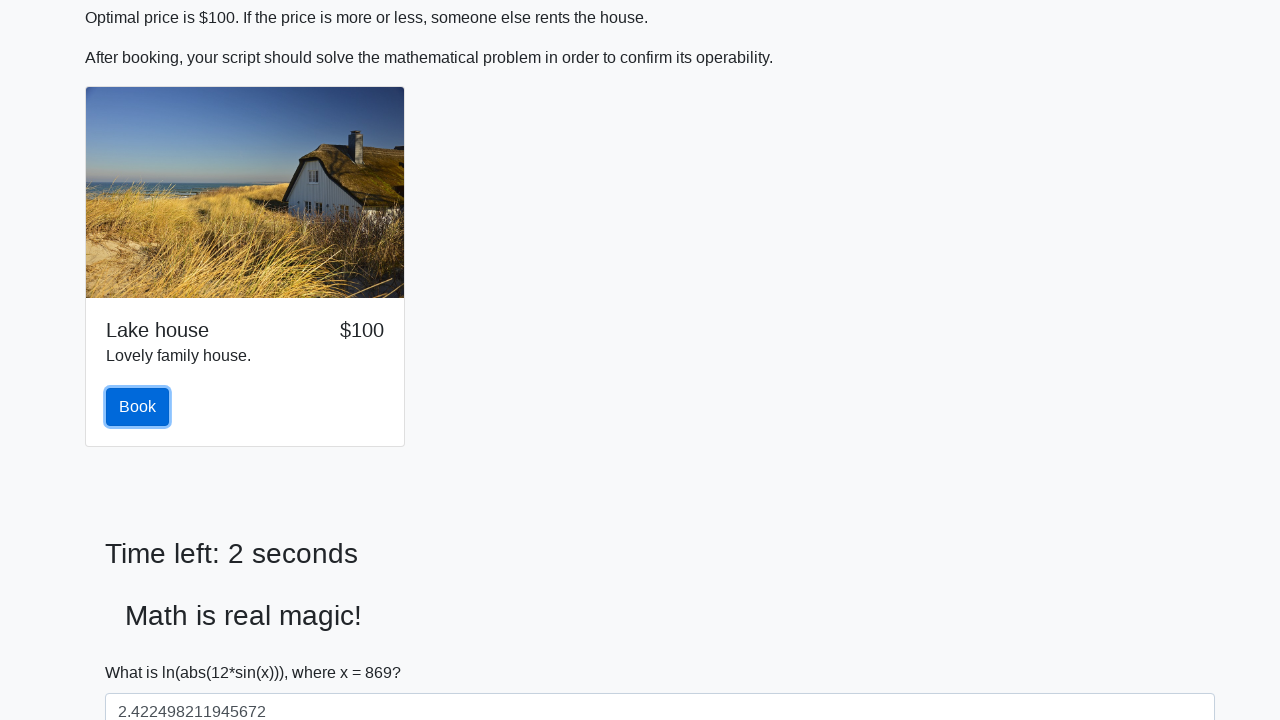

Clicked submit button to submit the form at (143, 651) on [type='submit']
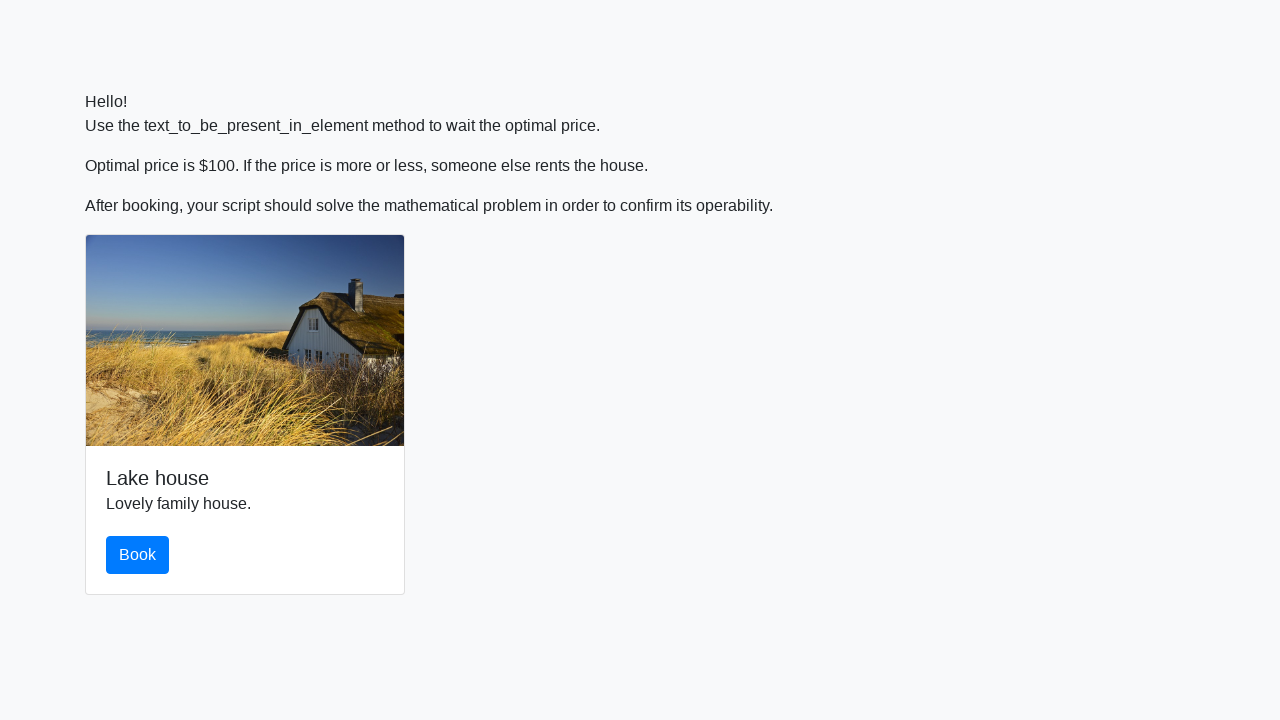

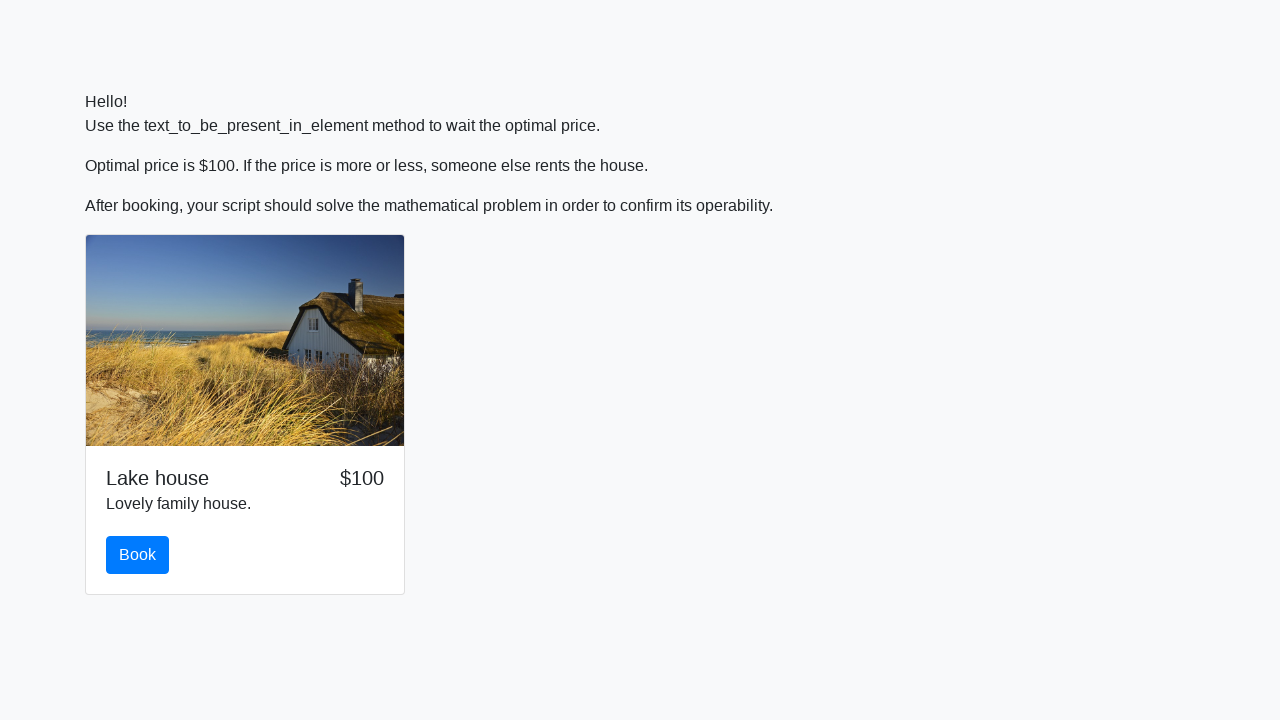